Tests handling JavaScript alerts and prompts by switching to an iframe, triggering alert popups, and performing accept, dismiss, and send_keys operations on them

Starting URL: https://www.w3schools.com/js/tryit.asp?filename=tryjs_prompt

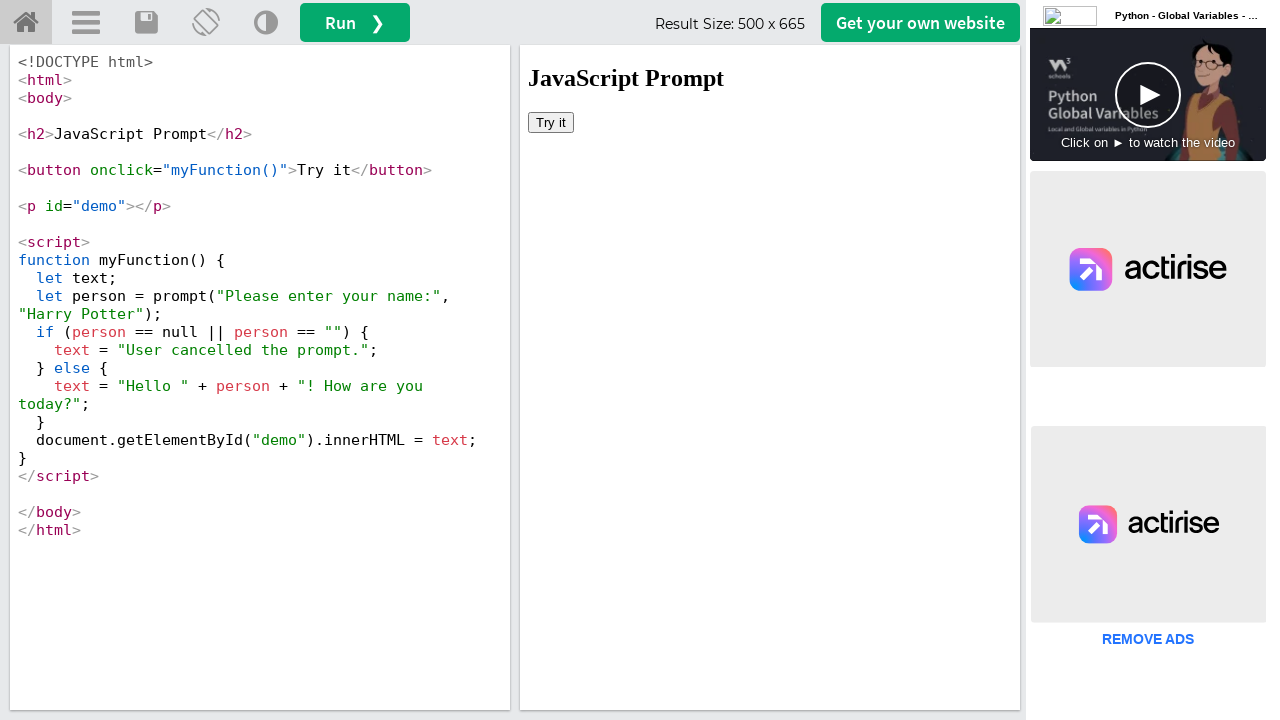

Located iframe with ID 'iframeResult' containing alert demo
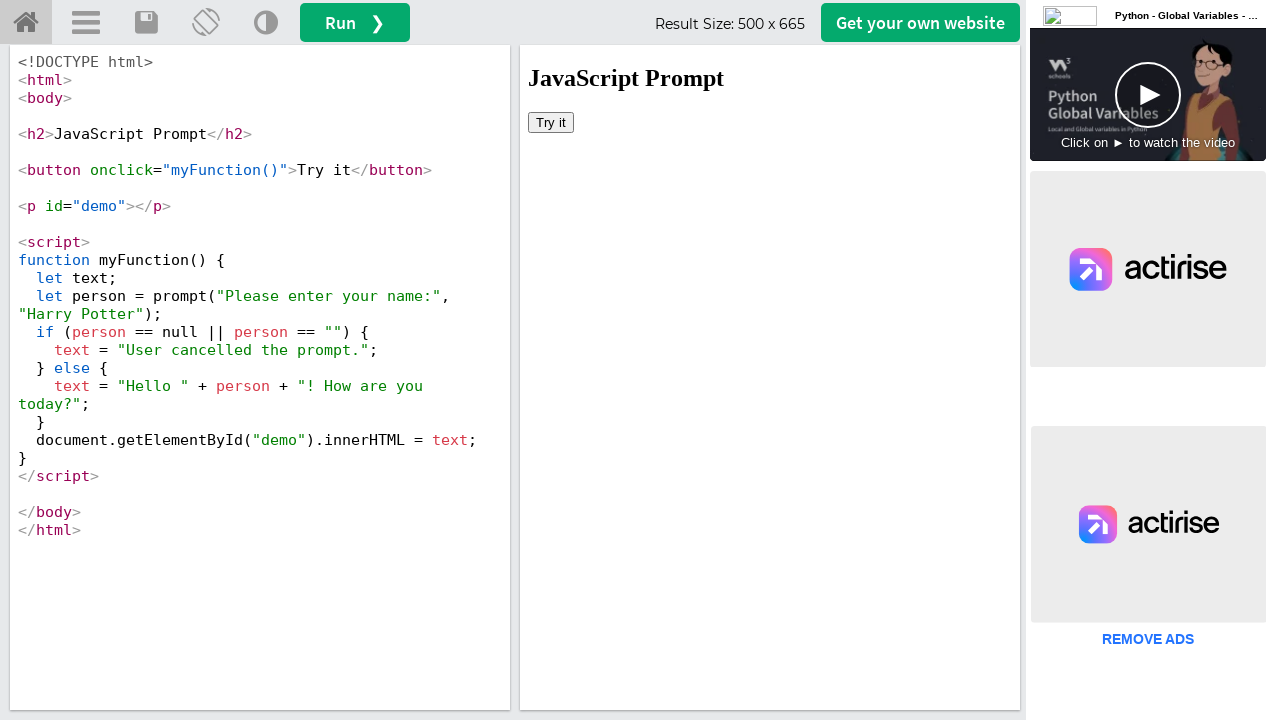

Clicked 'Try it' button to trigger first alert at (551, 122) on #iframeResult >> internal:control=enter-frame >> xpath=//button[normalize-space(
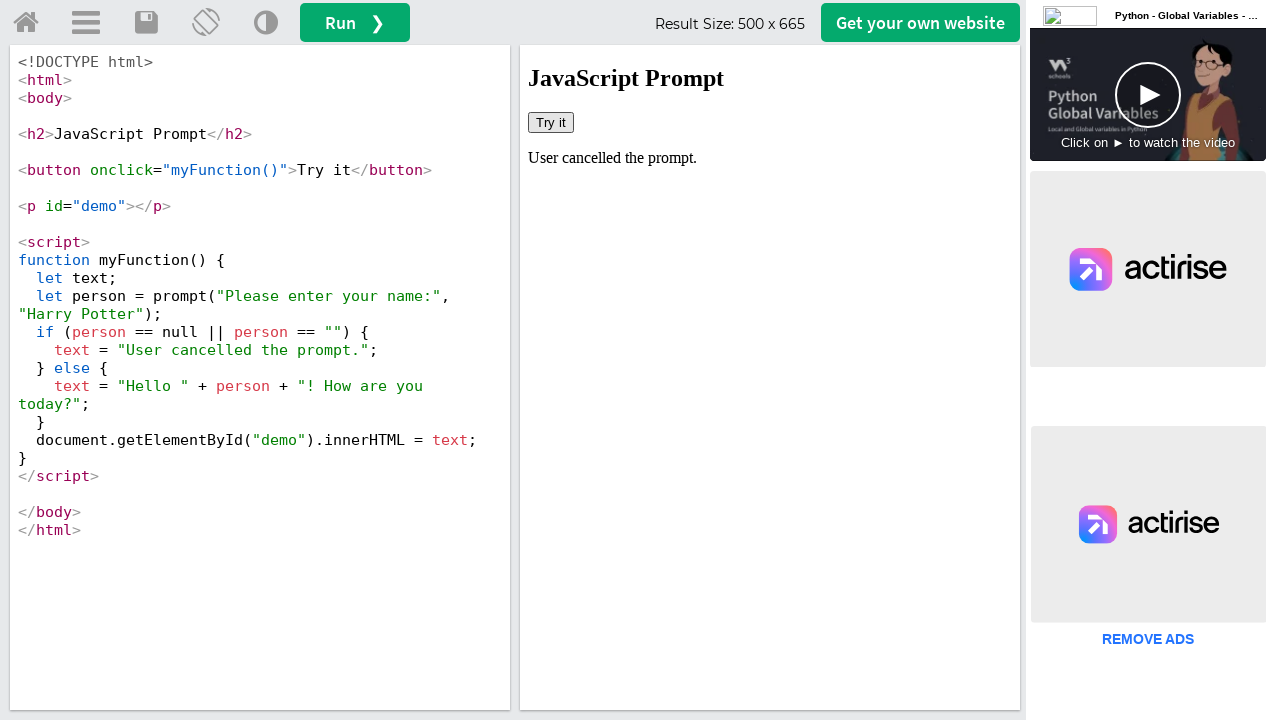

Set up dialog handler to accept alert by clicking OK
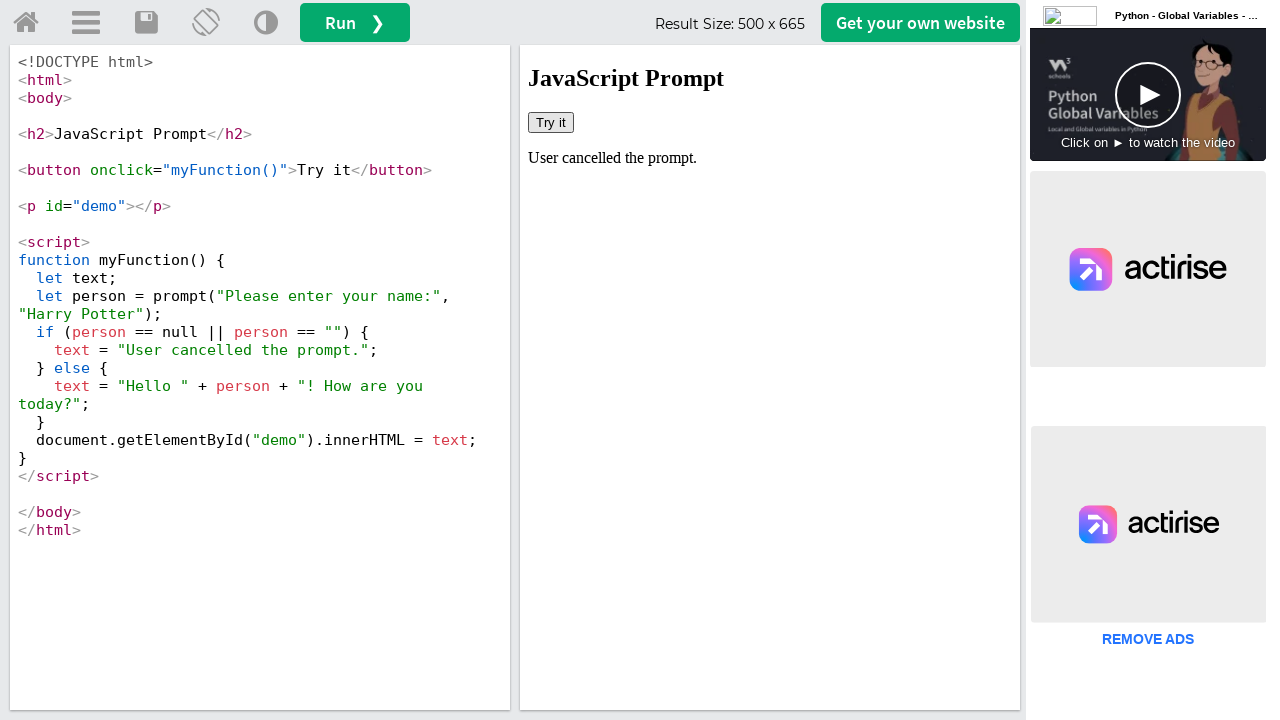

Waited 1 second for alert to be processed
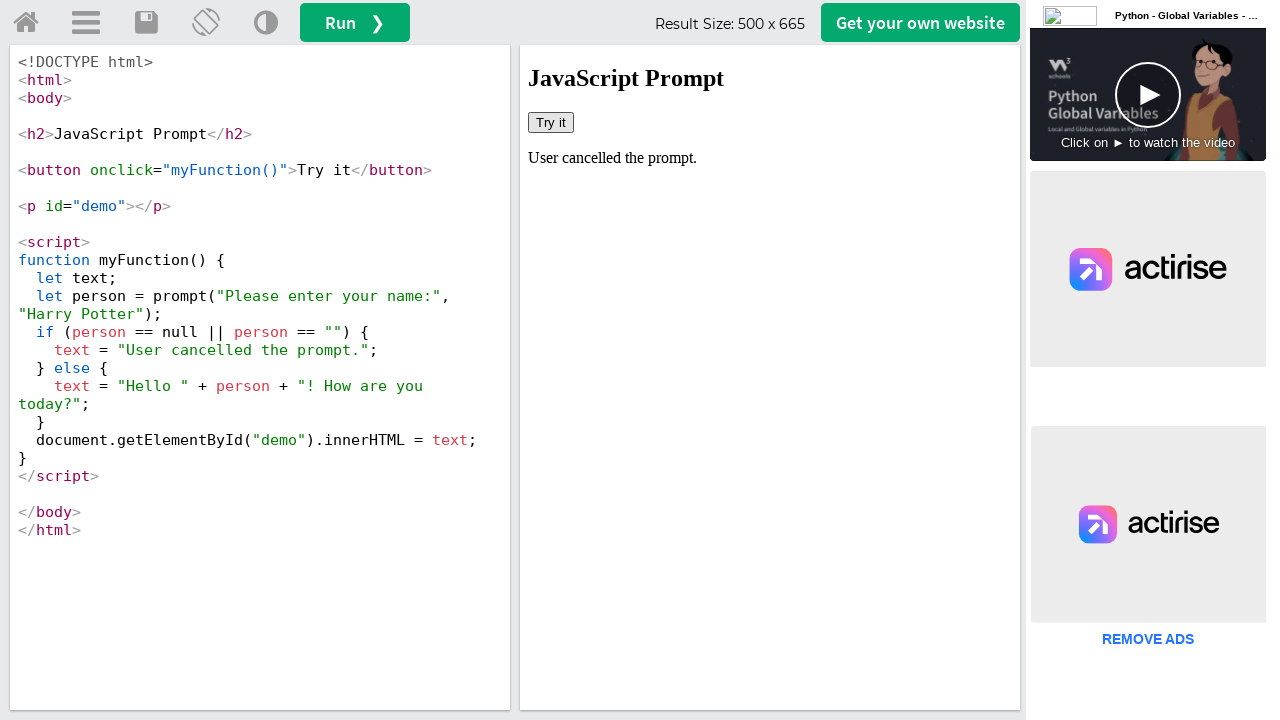

Set up dialog handler to dismiss alert by clicking CANCEL
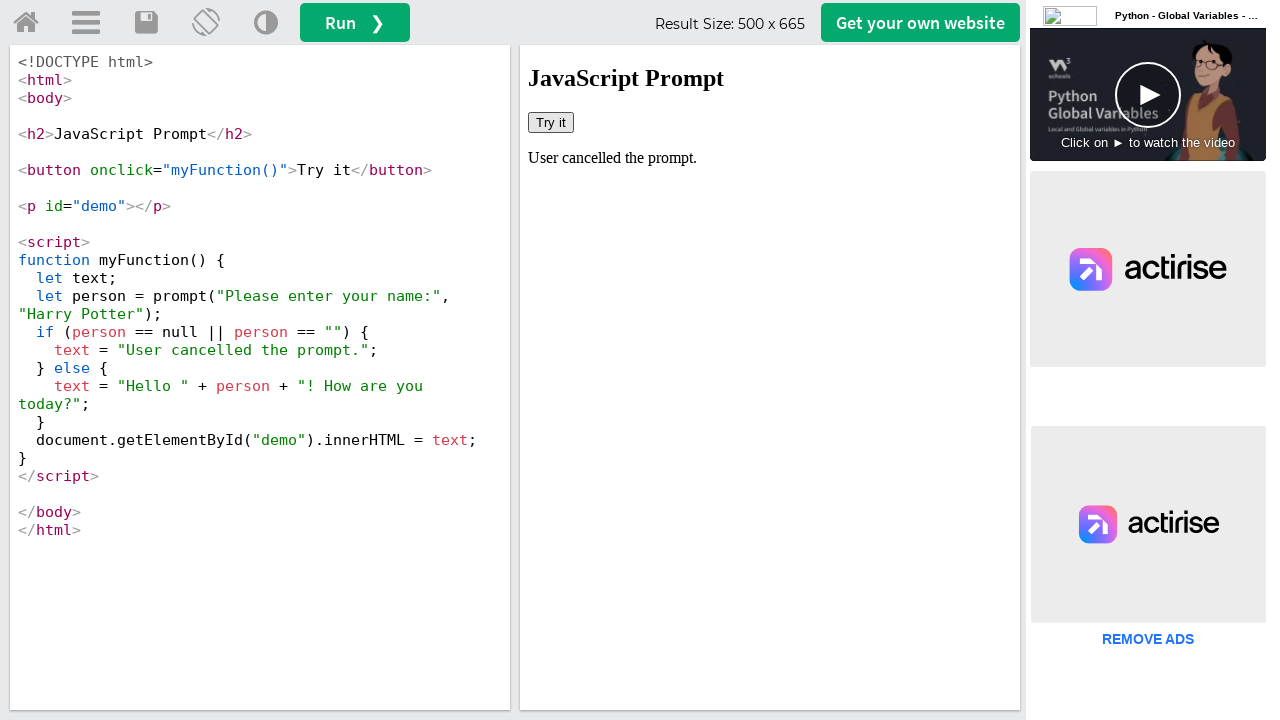

Clicked 'Try it' button to trigger second alert for dismissal test at (551, 122) on #iframeResult >> internal:control=enter-frame >> xpath=//button[normalize-space(
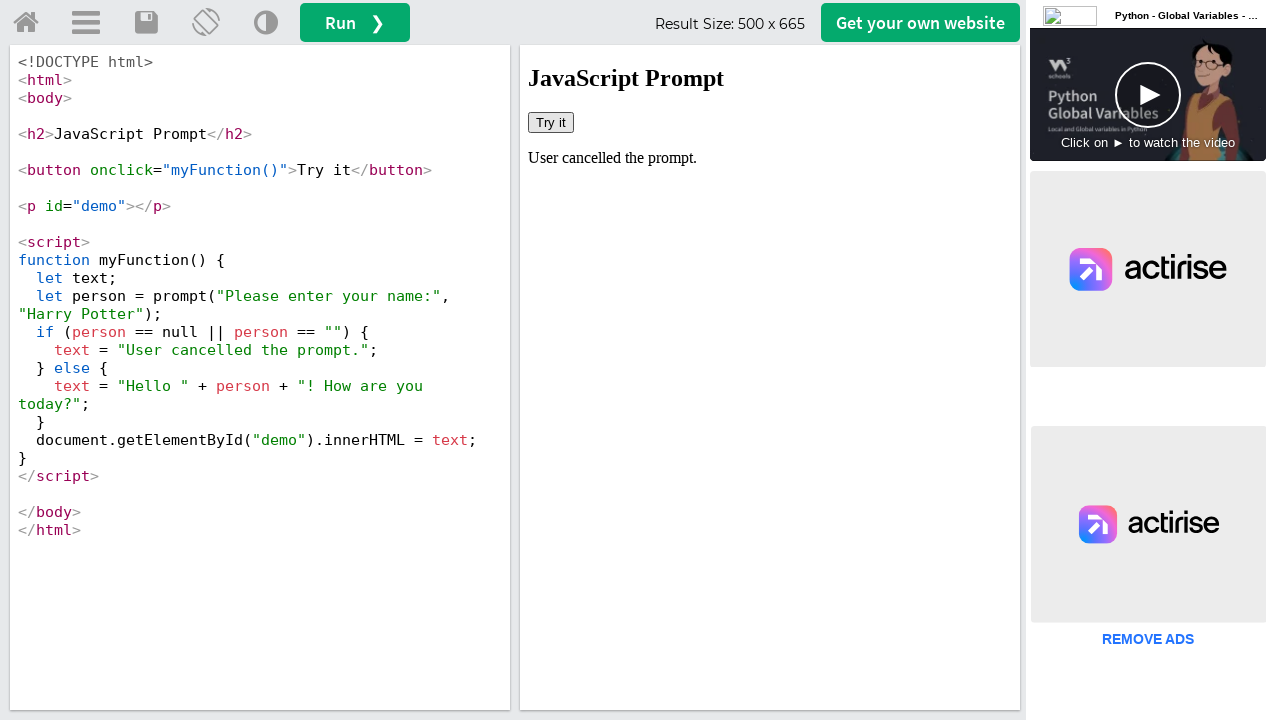

Waited 1 second for dismiss alert to be processed
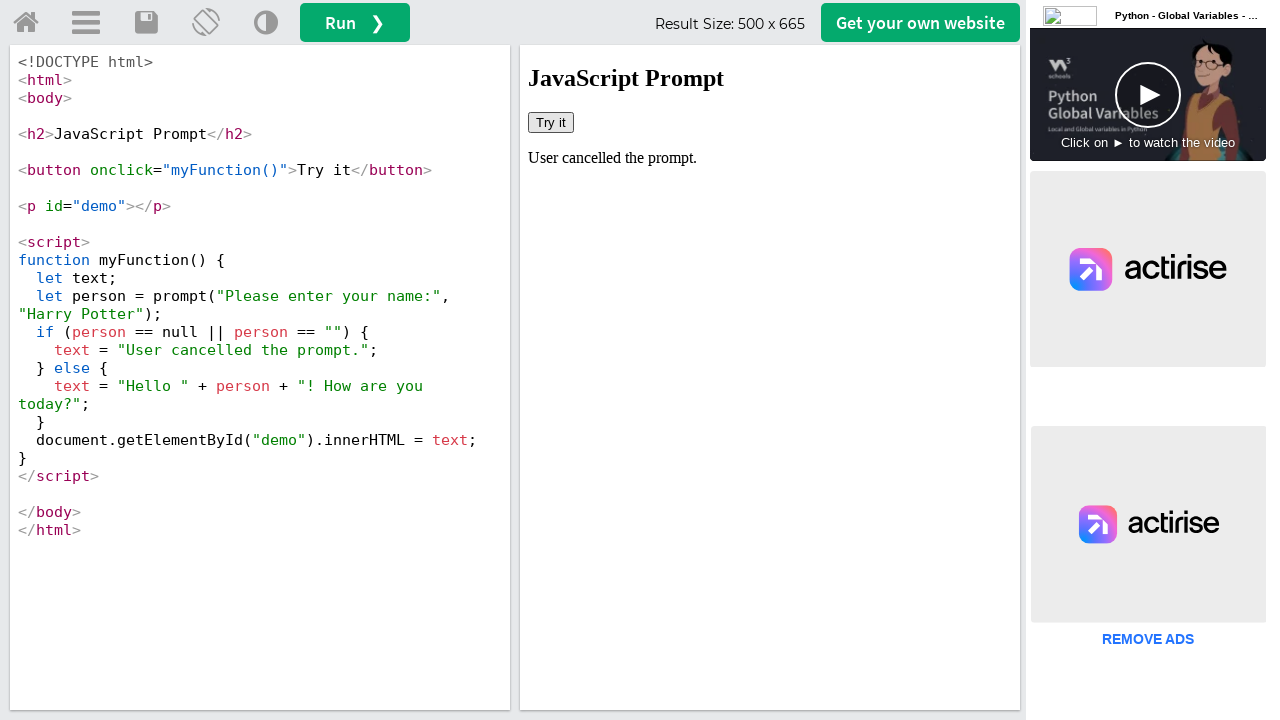

Set up dialog handler to send input 'Atul' to prompt and accept
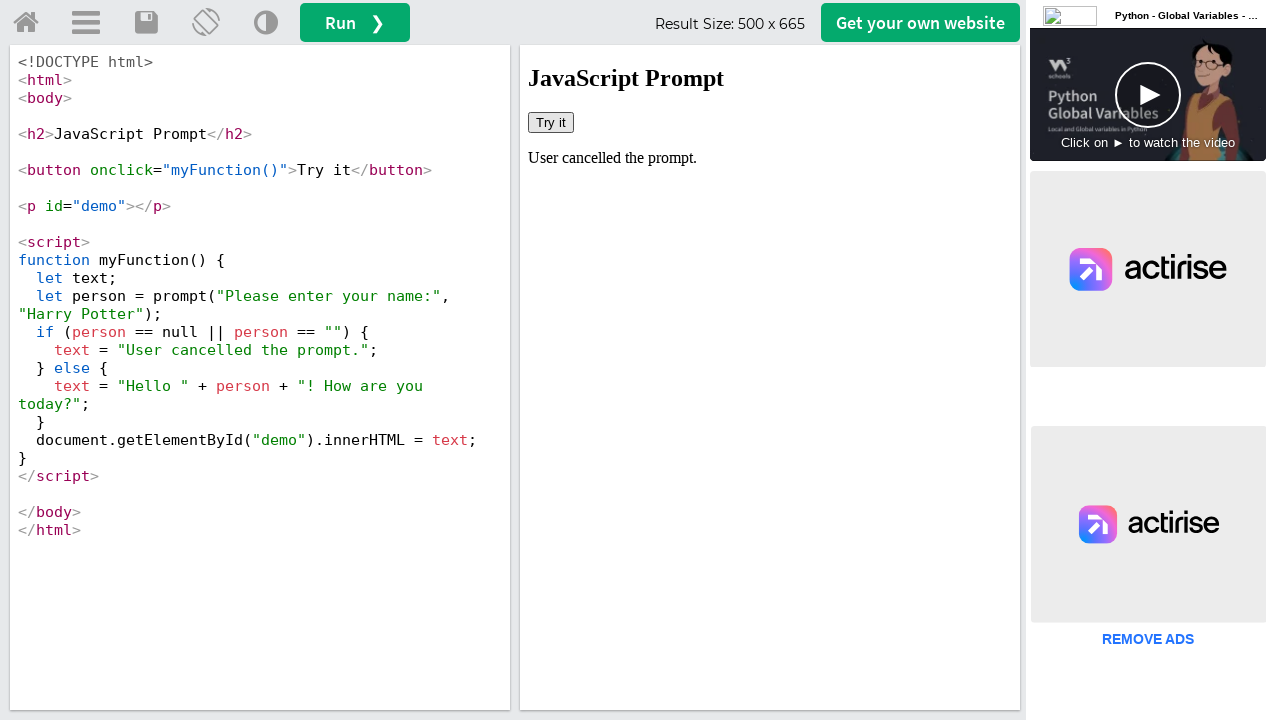

Clicked 'Try it' button to trigger prompt dialog at (551, 122) on #iframeResult >> internal:control=enter-frame >> xpath=//button[normalize-space(
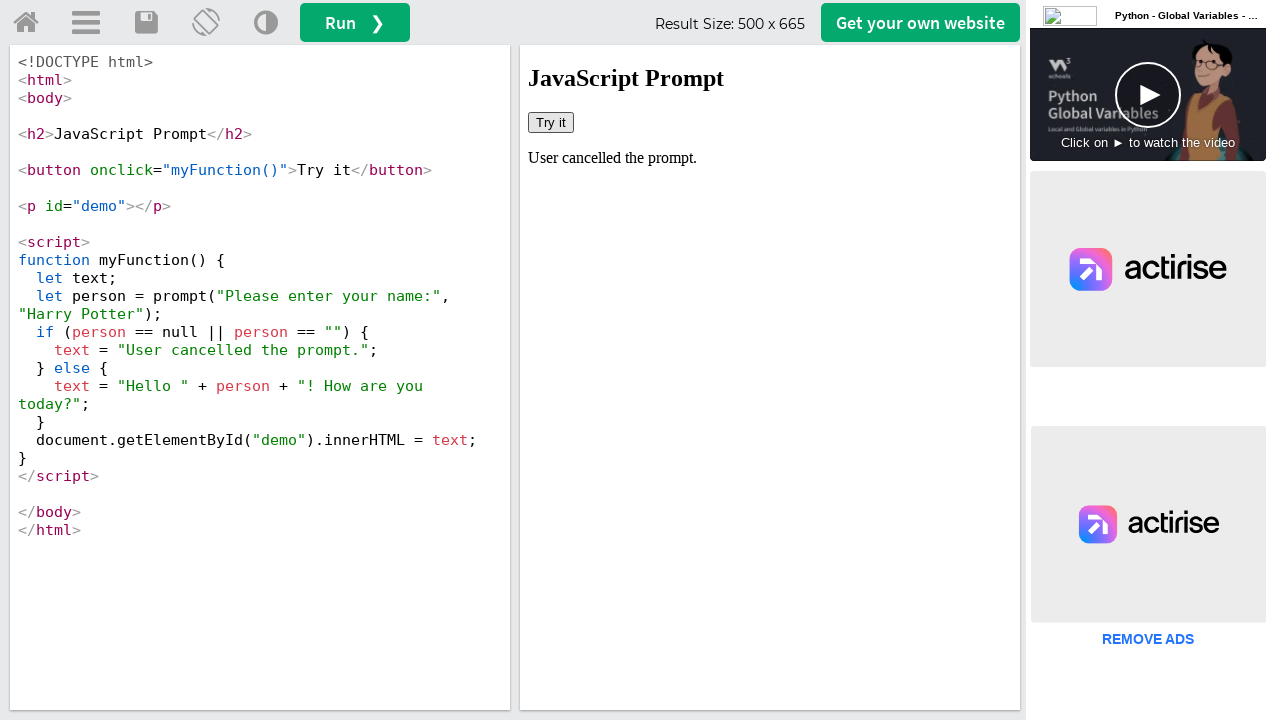

Waited 1 second for prompt dialog to be processed
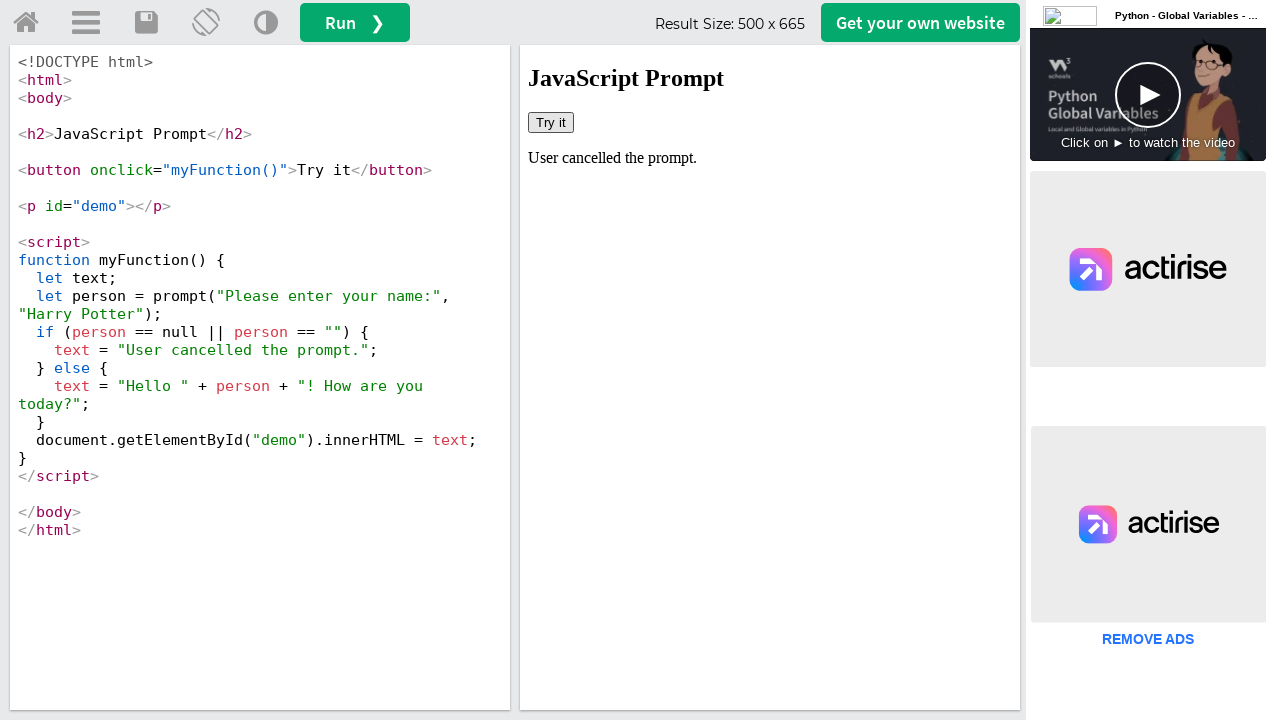

Set up dialog handler to print alert message and accept
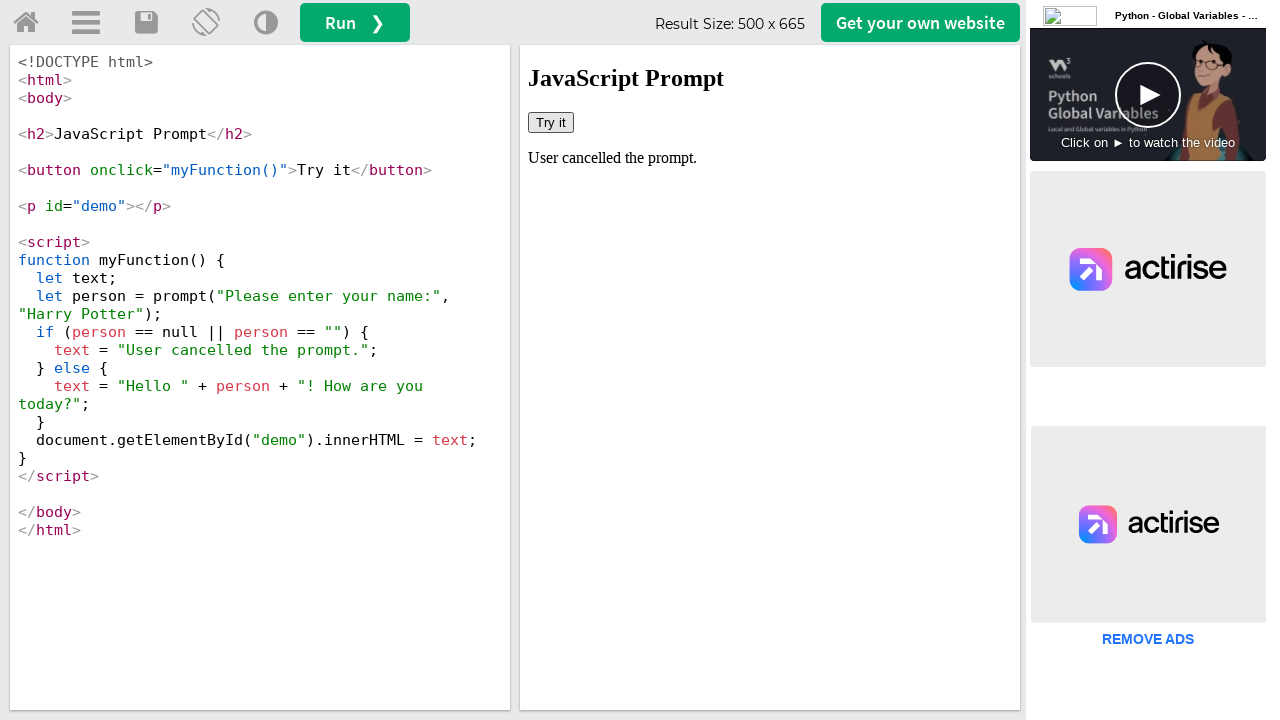

Clicked 'Try it' button to trigger final alert for message capture at (551, 122) on #iframeResult >> internal:control=enter-frame >> xpath=//button[normalize-space(
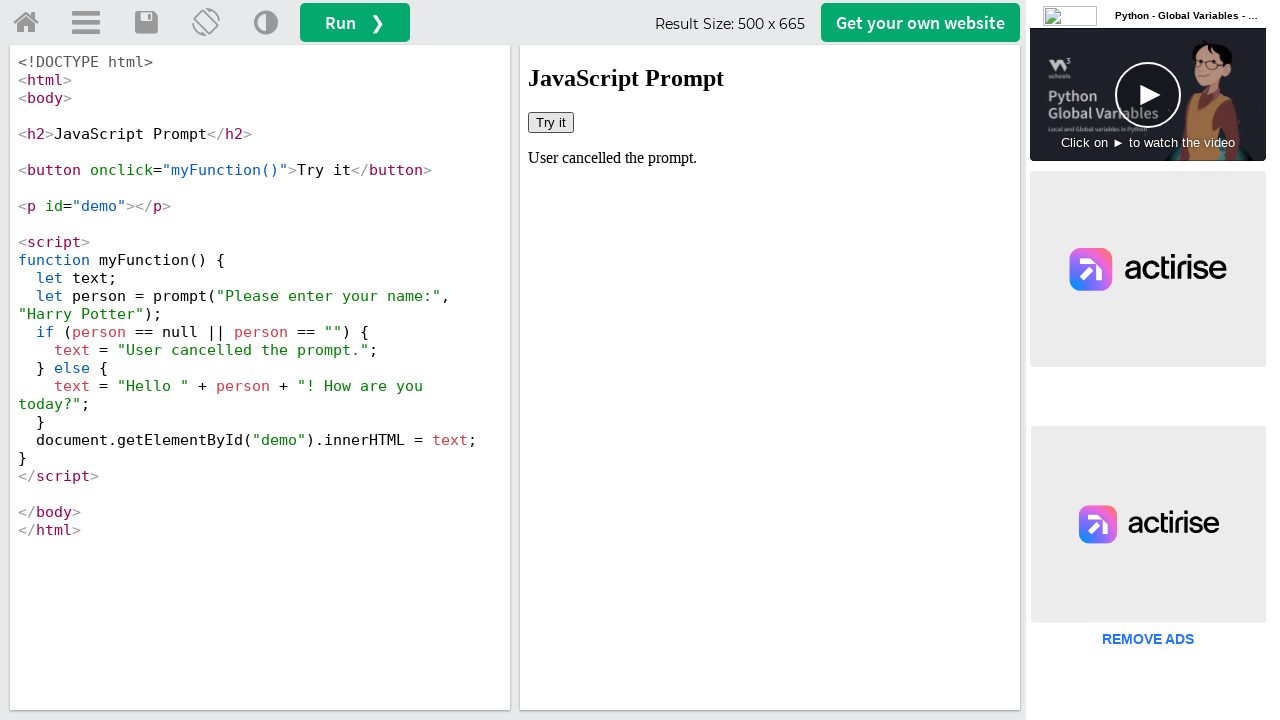

Waited 1 second for final alert to be processed
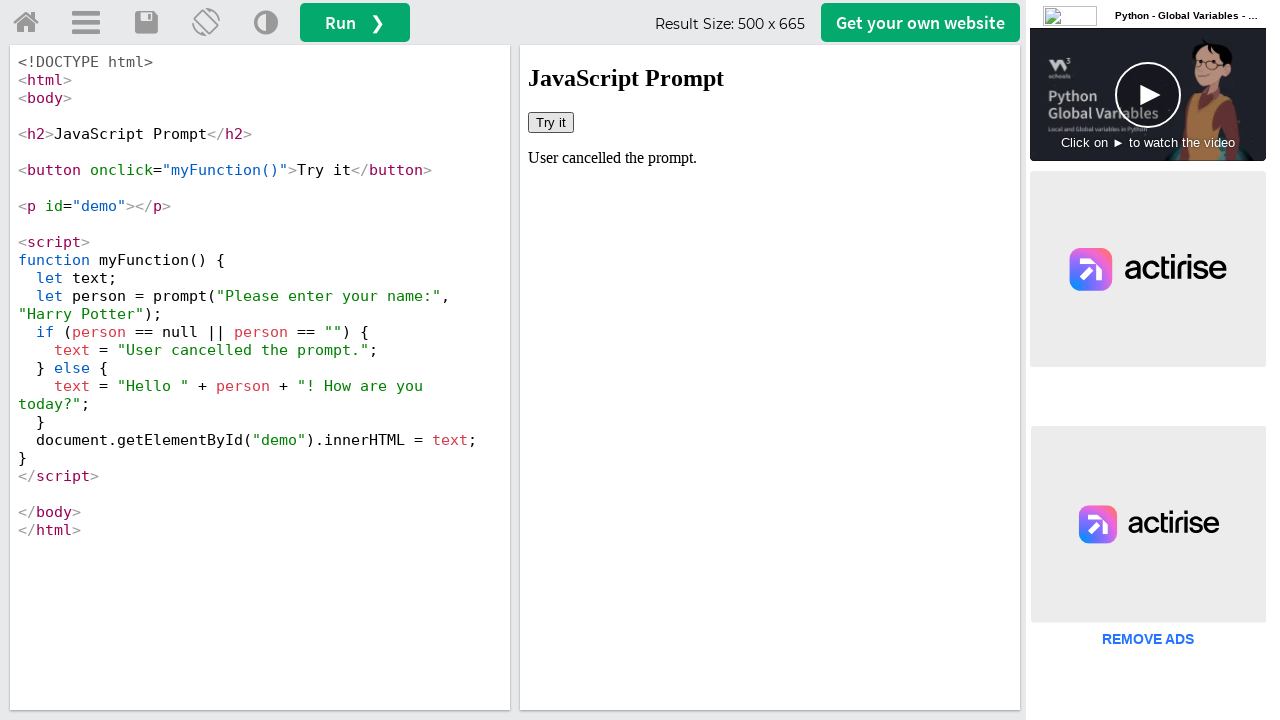

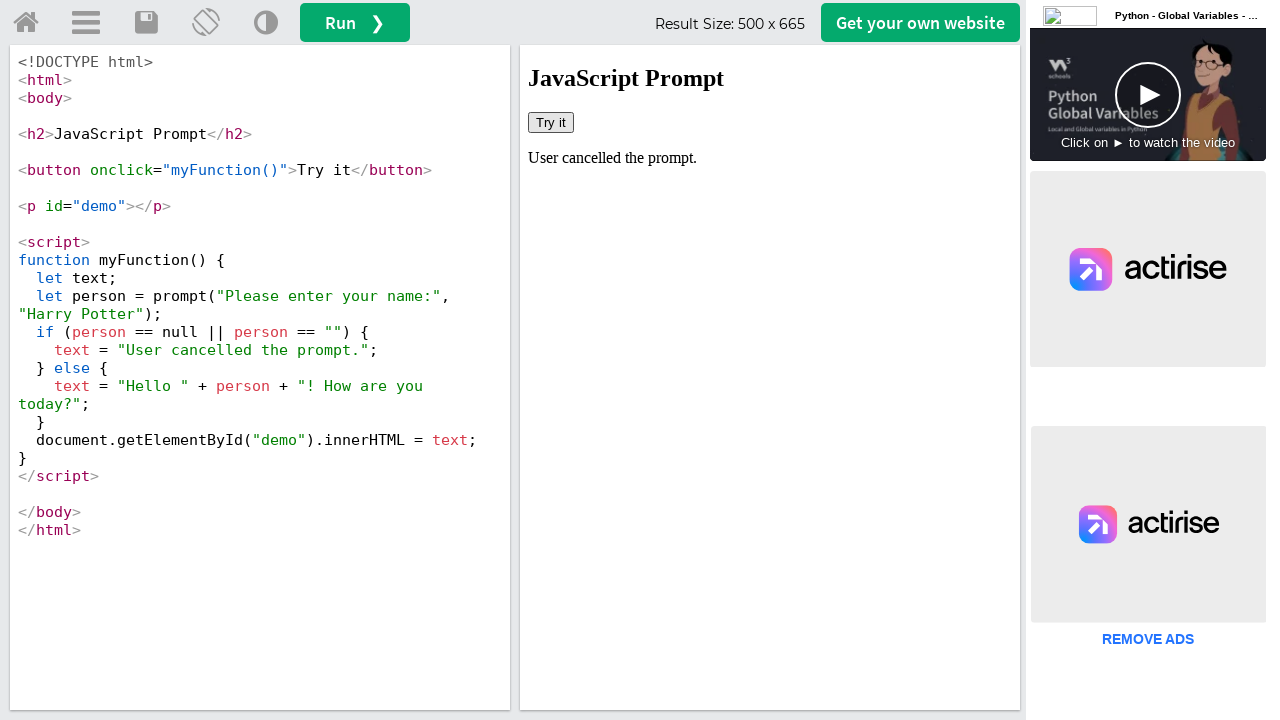